Tests handling resizable UI elements by locating the resize handle and performing a mouse drag operation to resize the element diagonally.

Starting URL: https://jqueryui.com/resources/demos/resizable/default.html

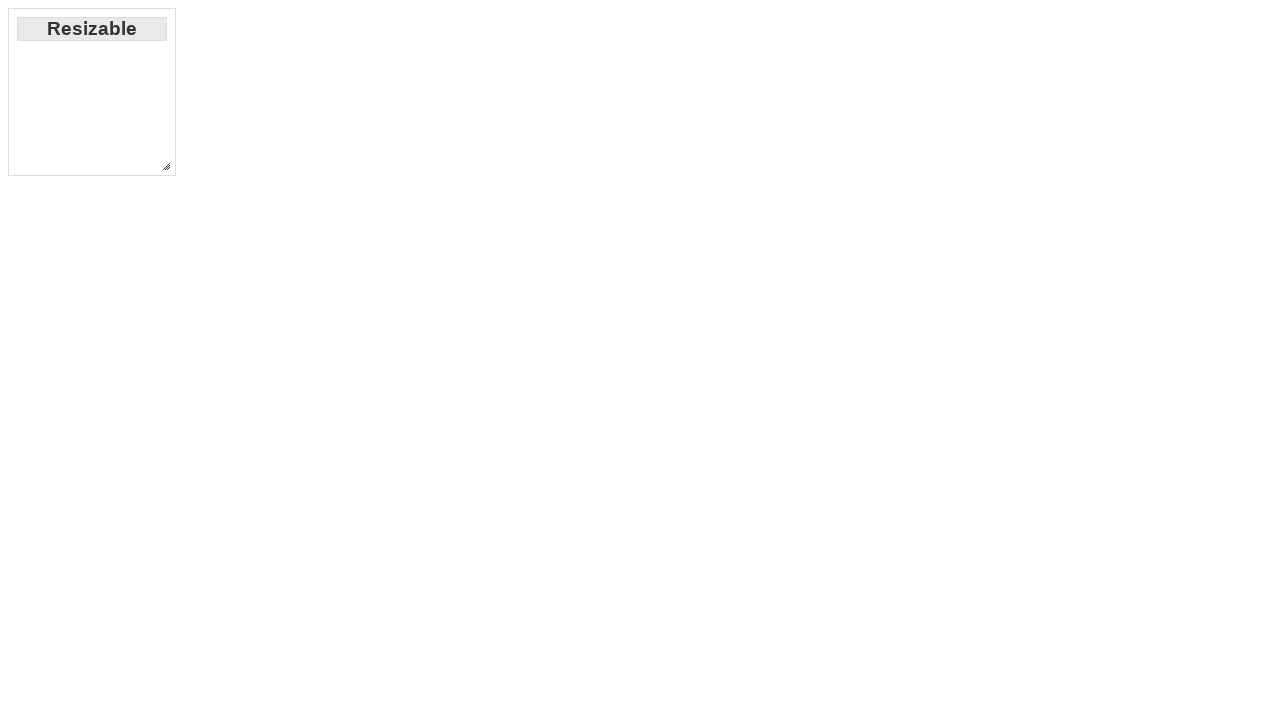

Located the resize handle element
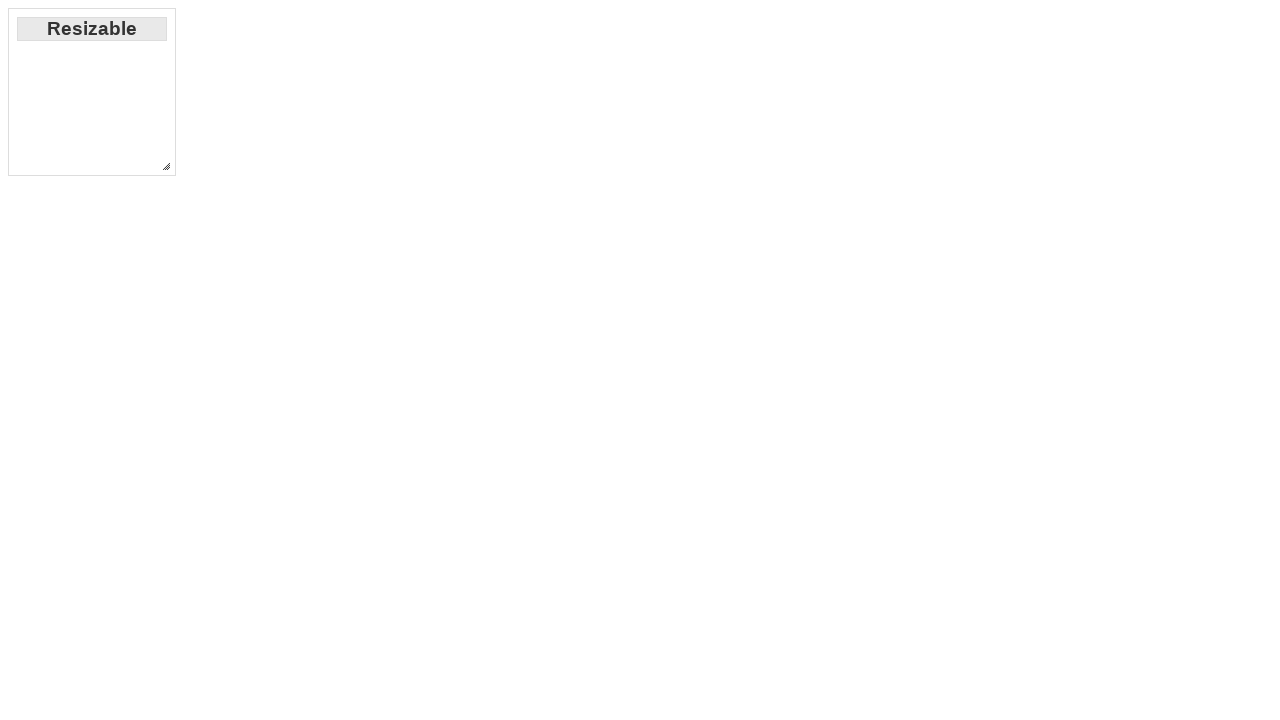

Resize handle is now visible
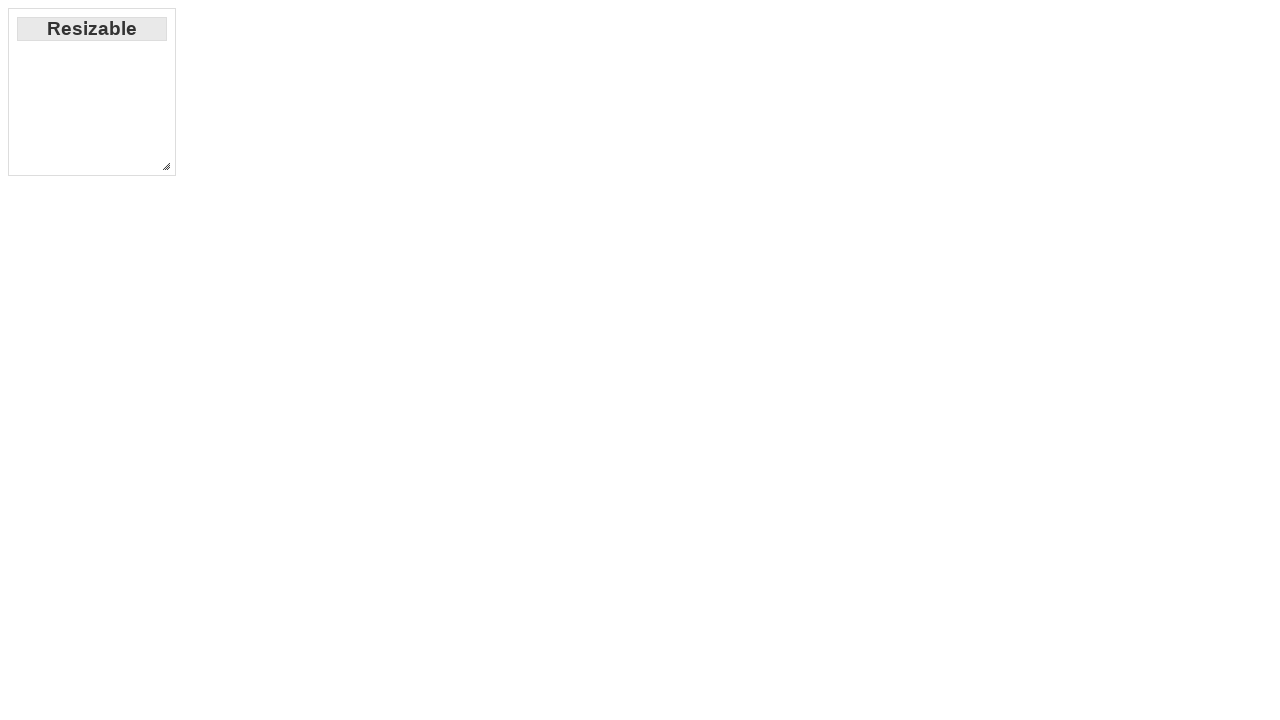

Retrieved bounding box coordinates of the resize handle
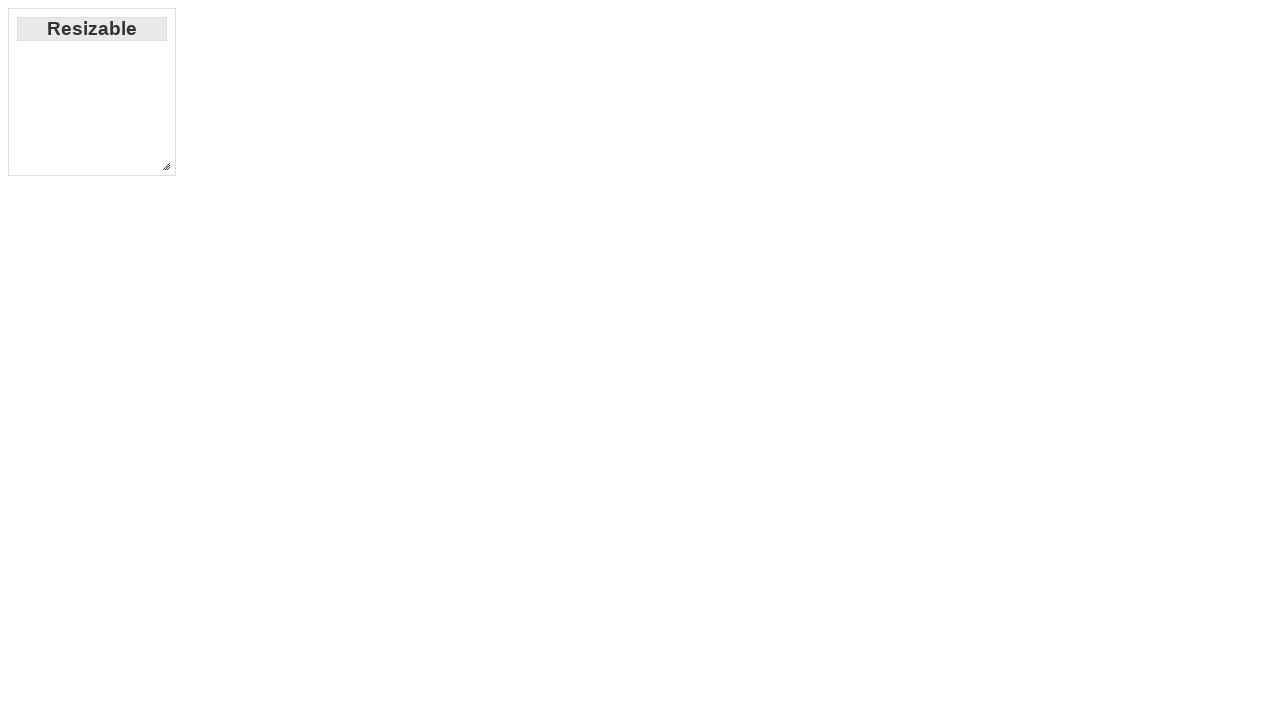

Moved mouse to the center of the resize handle at (166, 166)
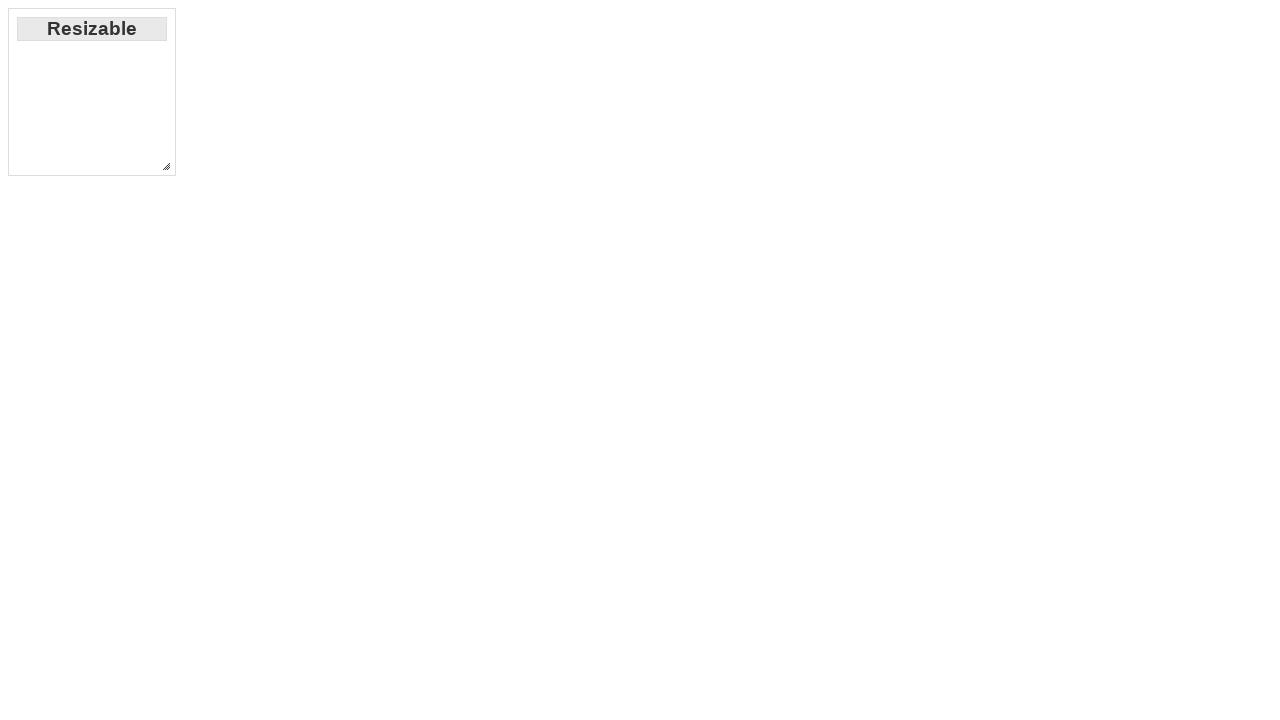

Mouse button pressed down to initiate drag operation at (166, 166)
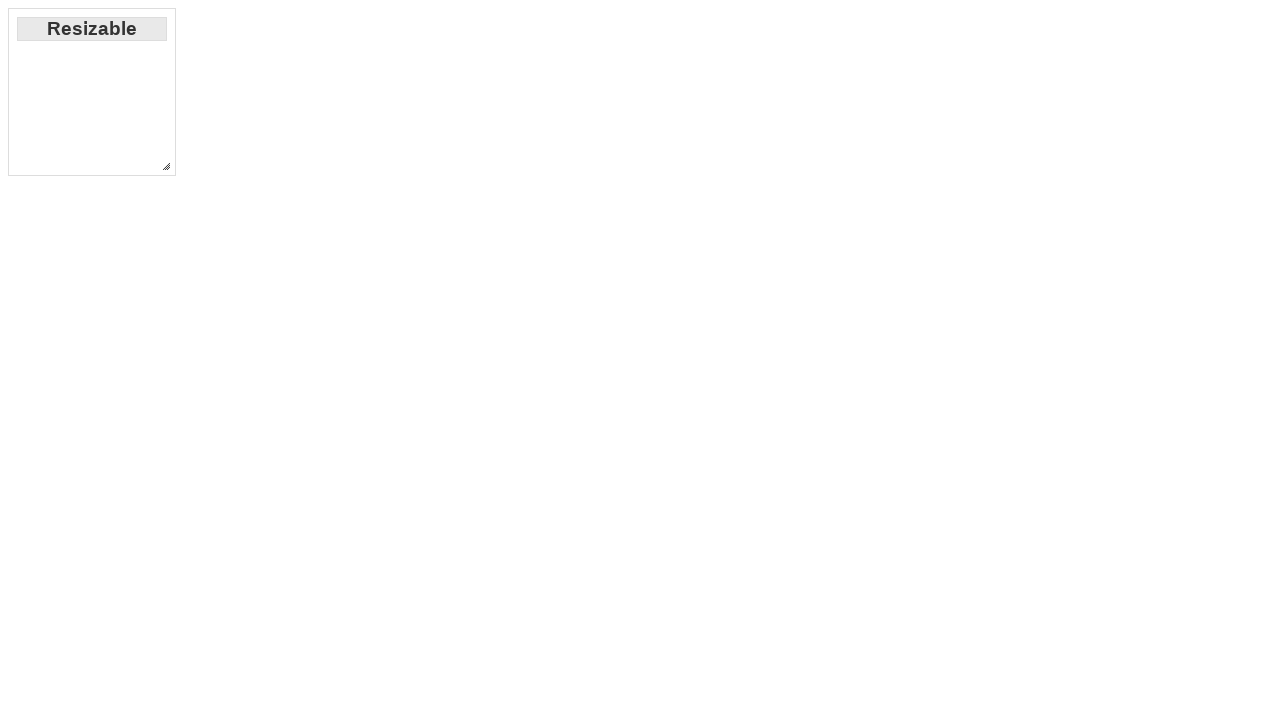

Dragged resize handle 400 pixels diagonally to resize the element at (558, 558)
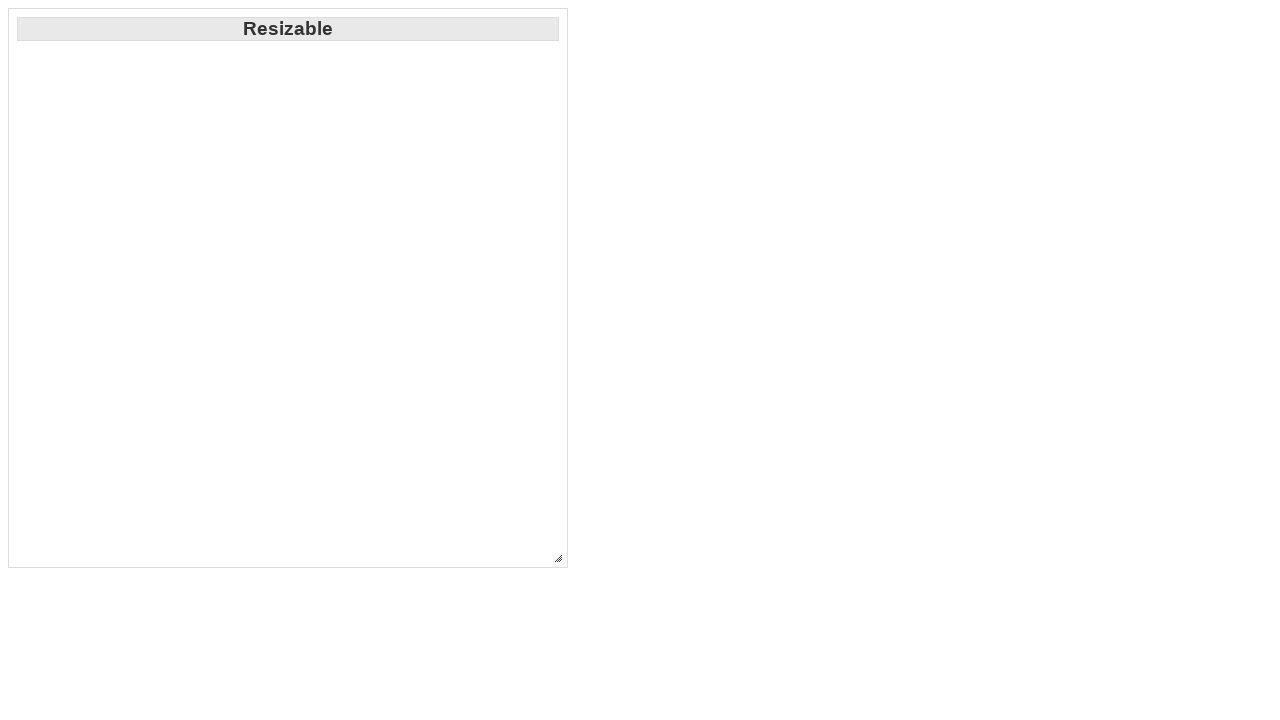

Released mouse button to complete the resize operation at (558, 558)
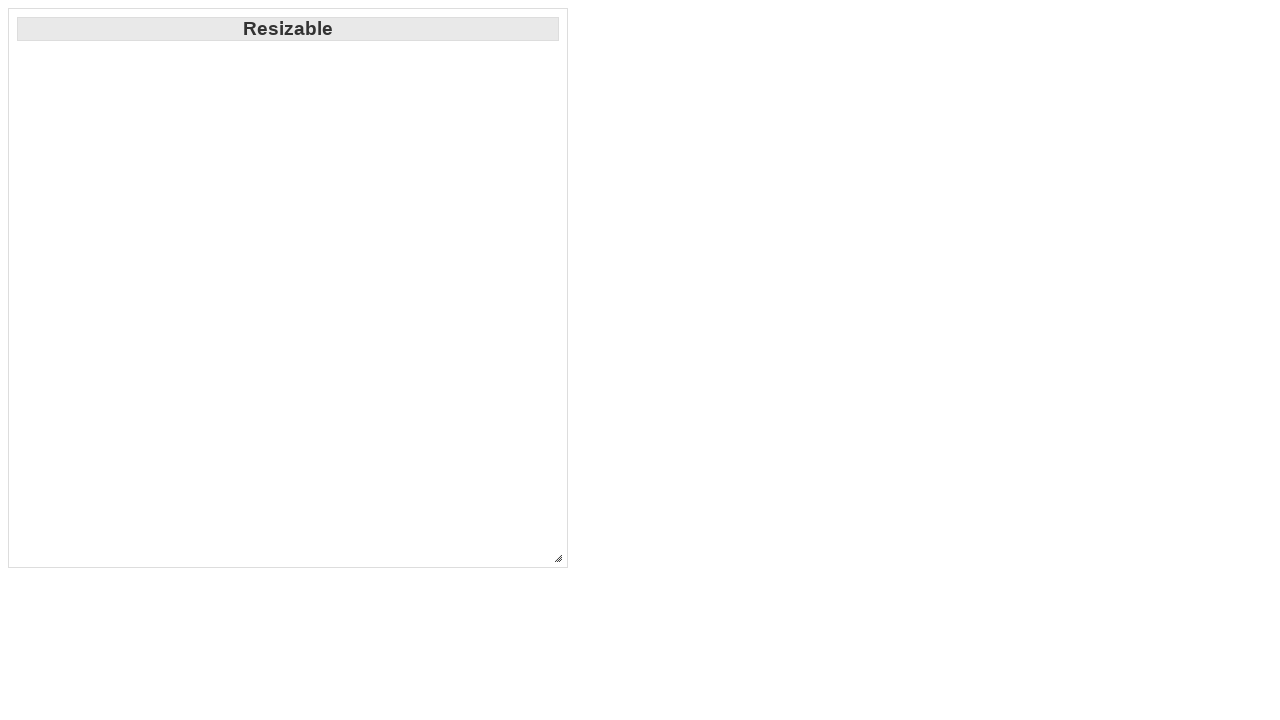

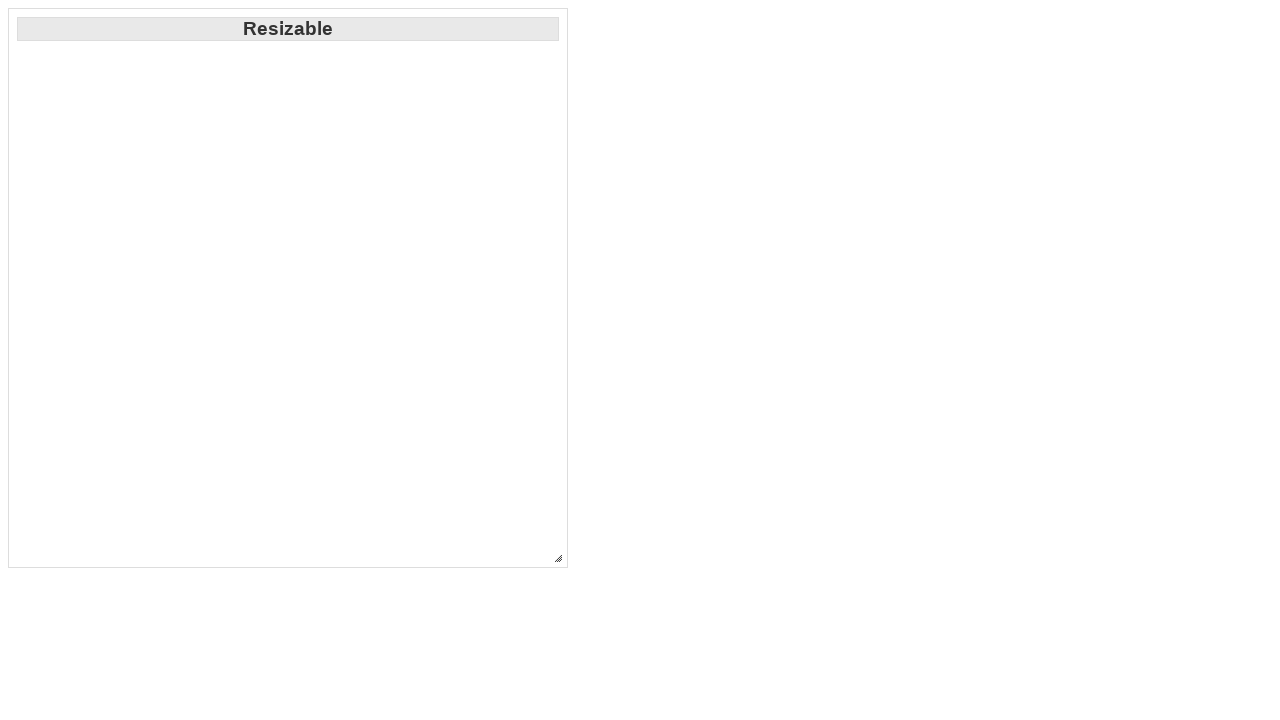